Tests radio button selection by clicking on Windows and Mac radio button options using JavaScript execution

Starting URL: https://cursoautomacao.netlify.app/

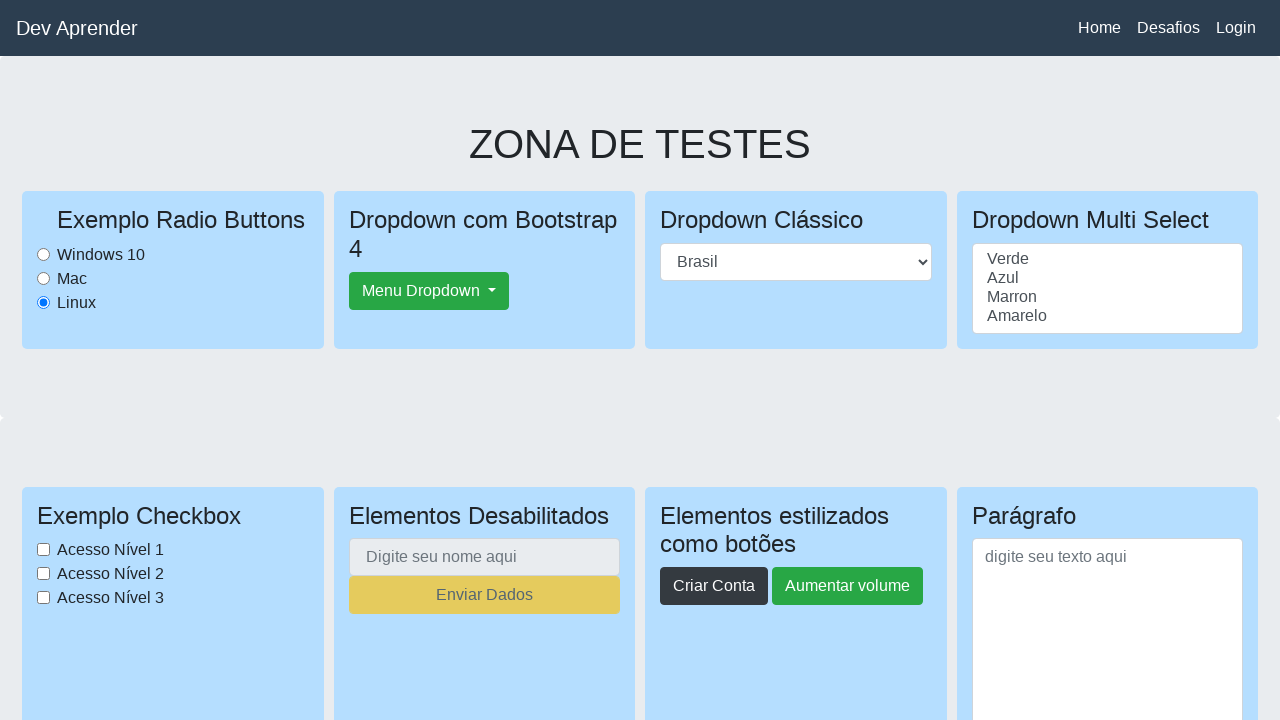

Located Windows radio button element
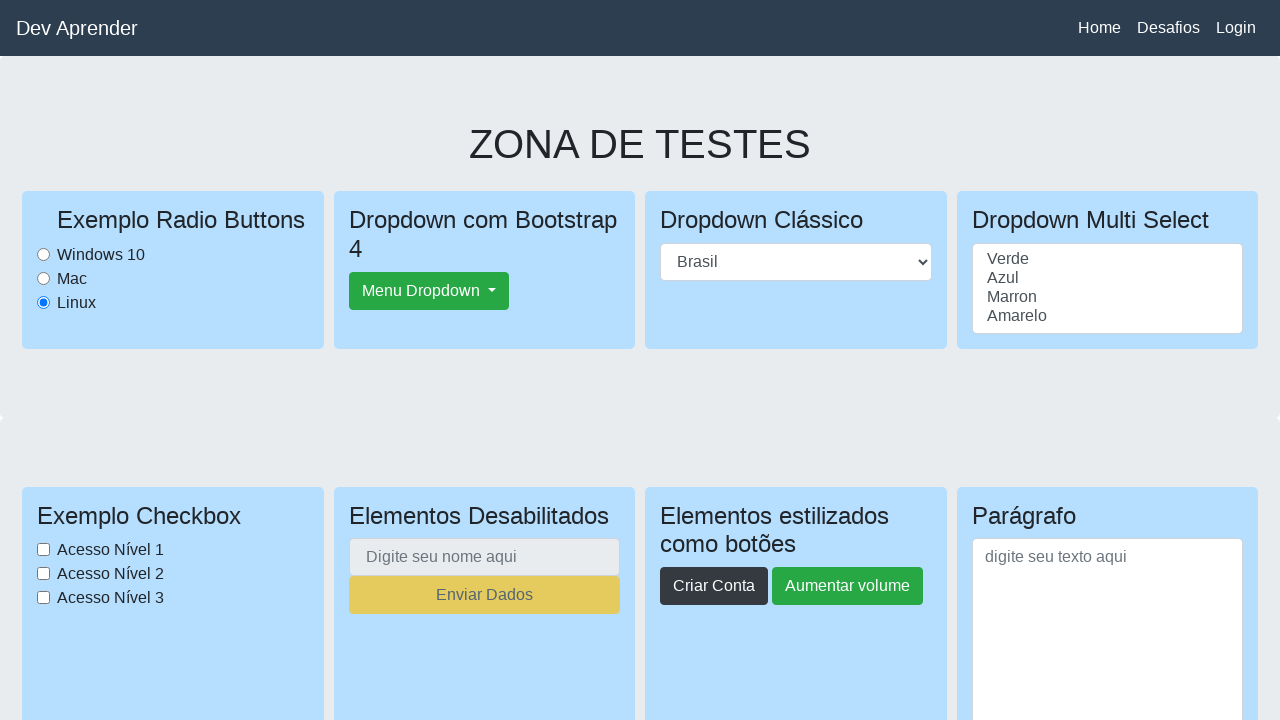

Clicked Windows radio button using JavaScript execution
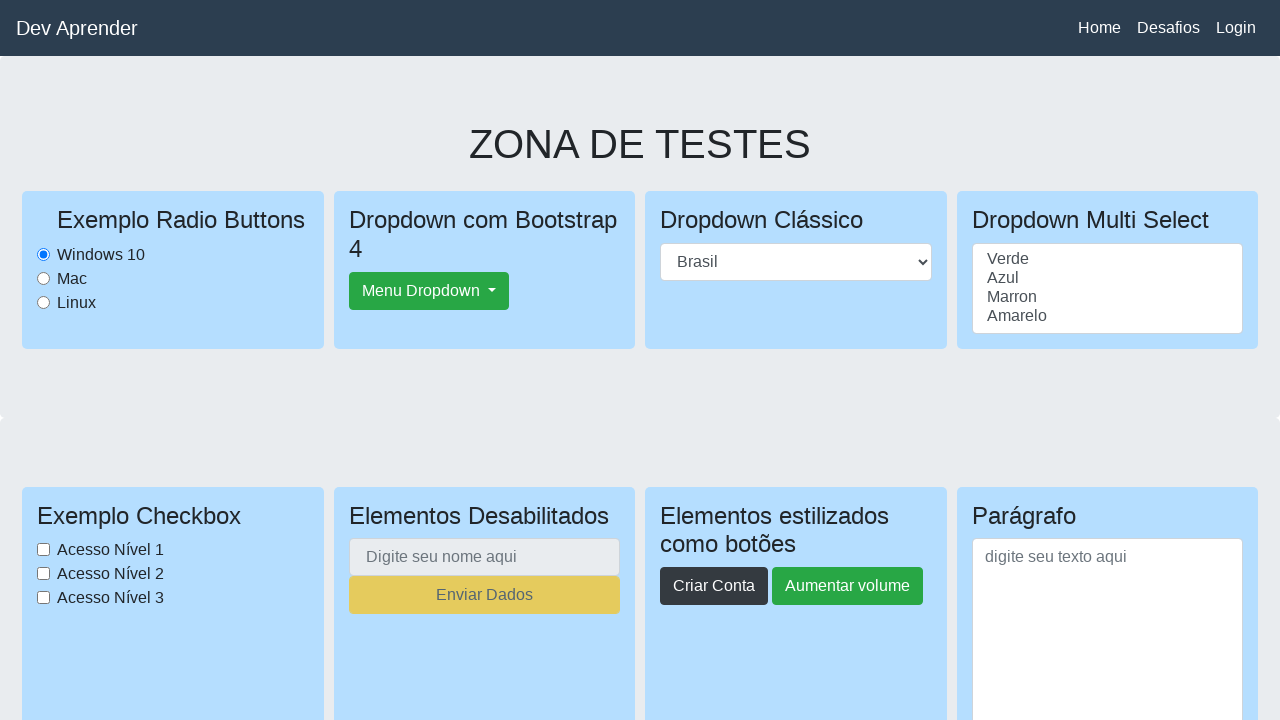

Located Mac radio button element
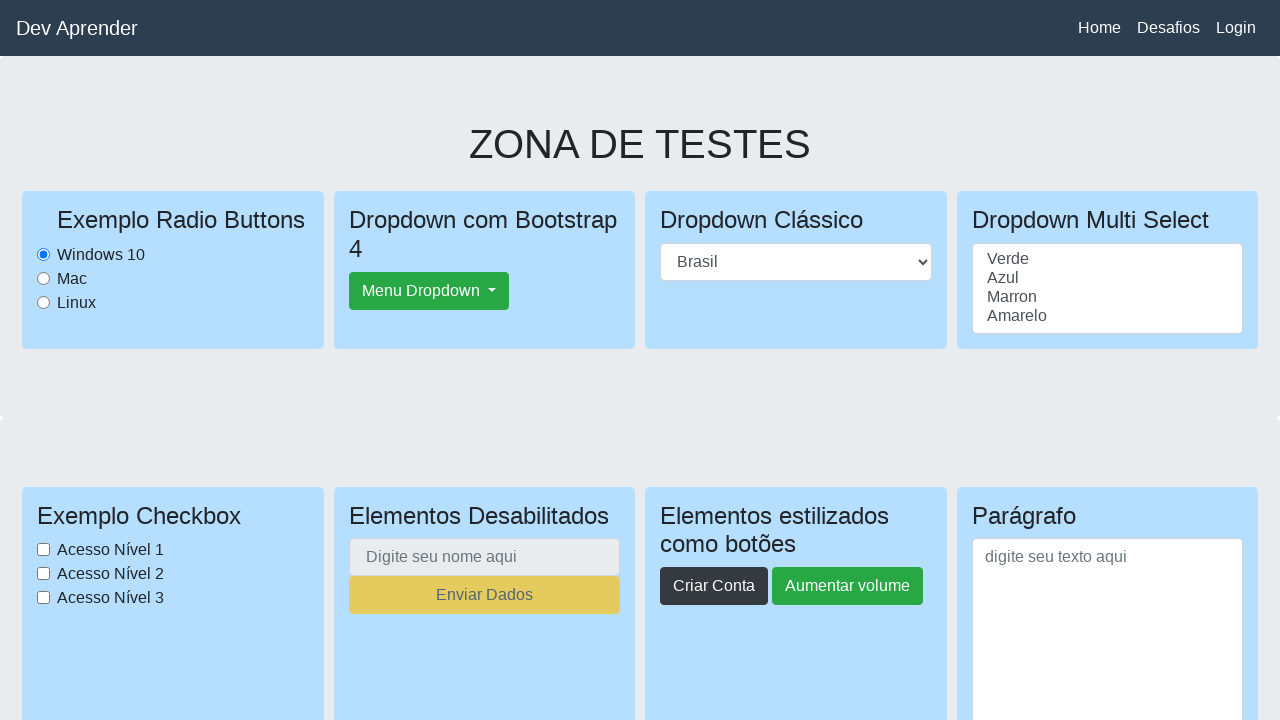

Clicked Mac radio button using JavaScript execution
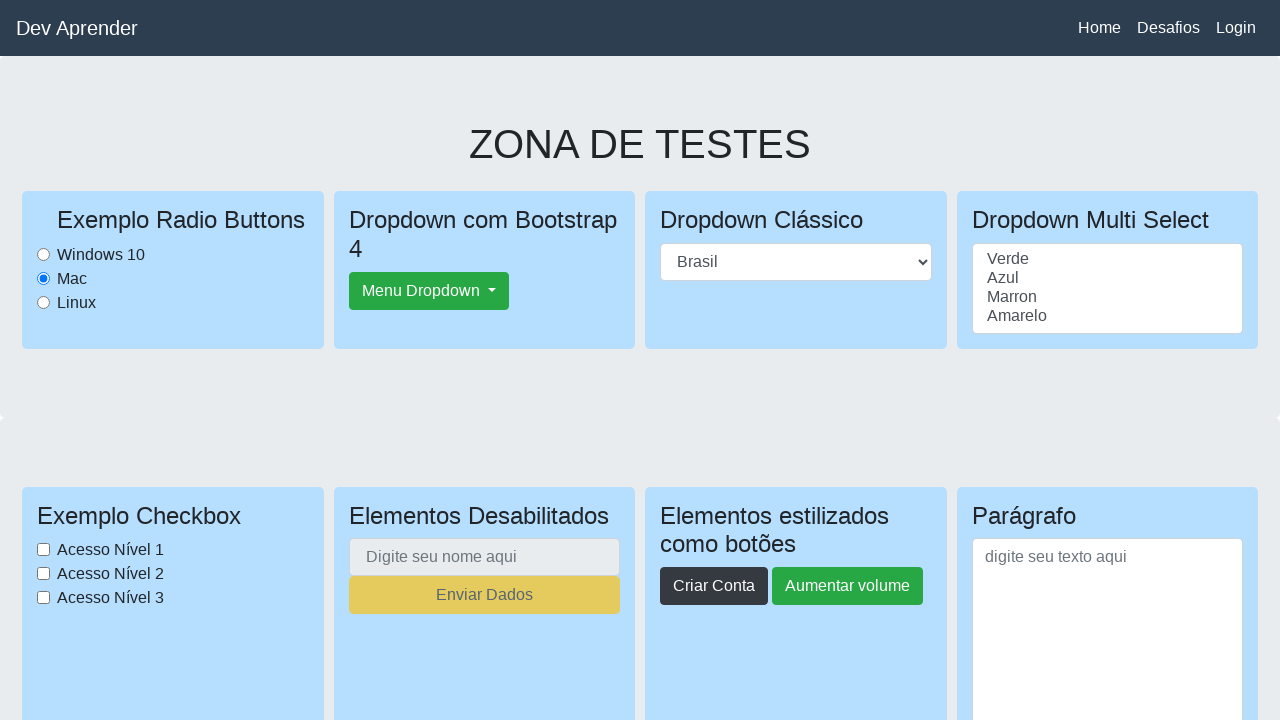

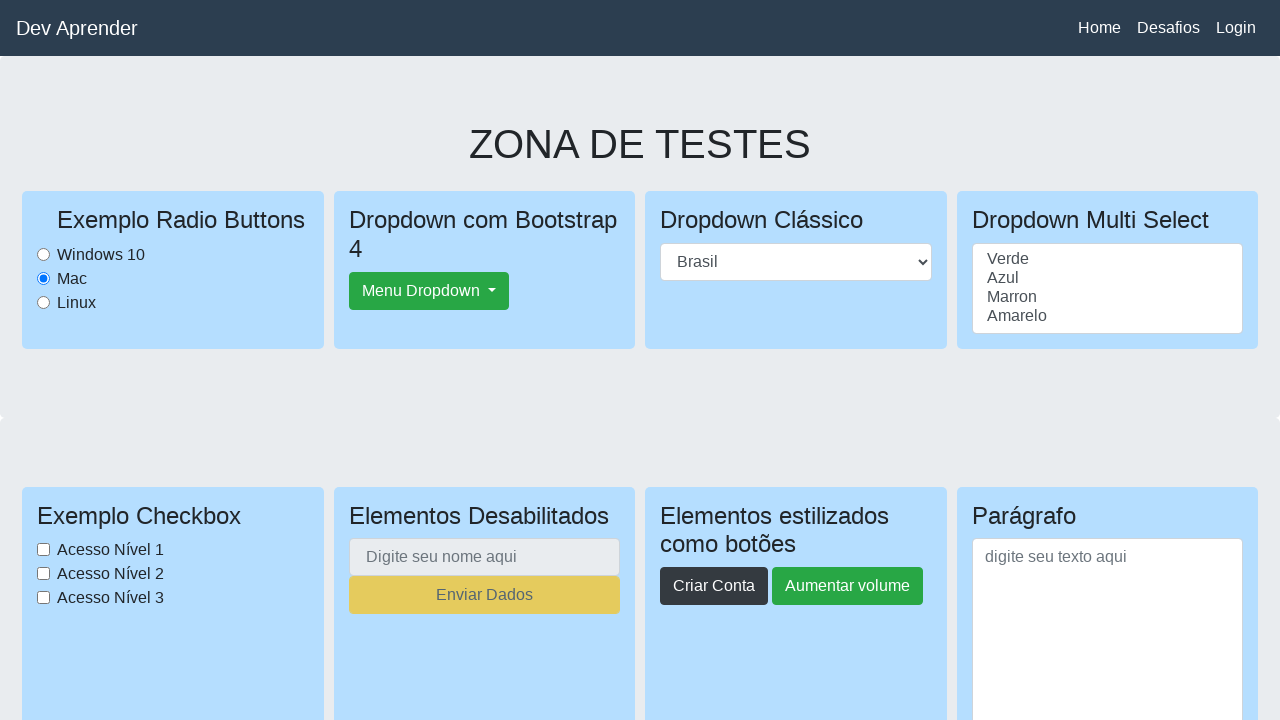